Tests navigation on the 99 Bottles of Beer website by clicking the "Browse Languages" menu item and then selecting the letter "V" from the submenu to verify the navigation works correctly.

Starting URL: https://www.99-bottles-of-beer.net/

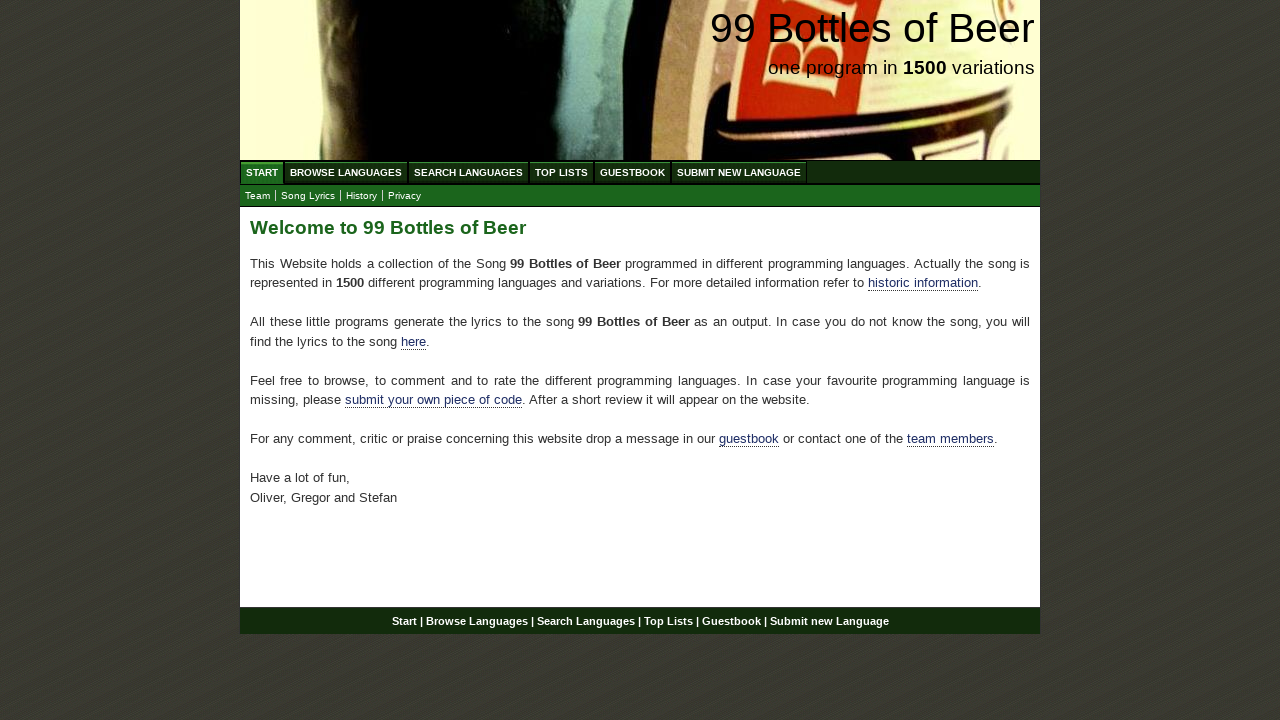

Clicked 'Browse Languages' menu item at (346, 172) on xpath=//ul[@id='menu']/li//a[@href='/abc.html']
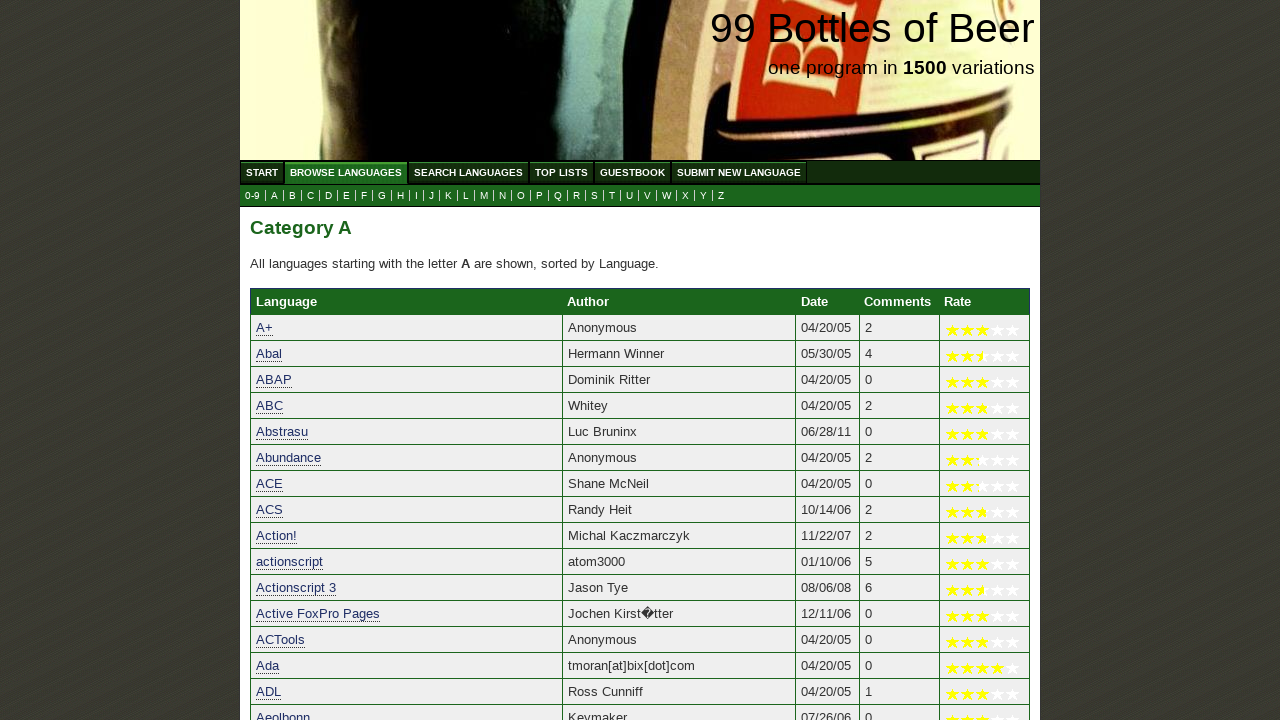

Clicked letter 'V' in the submenu at (648, 196) on xpath=//div/ul[@id='submenu']/li/a[@href='v.html']
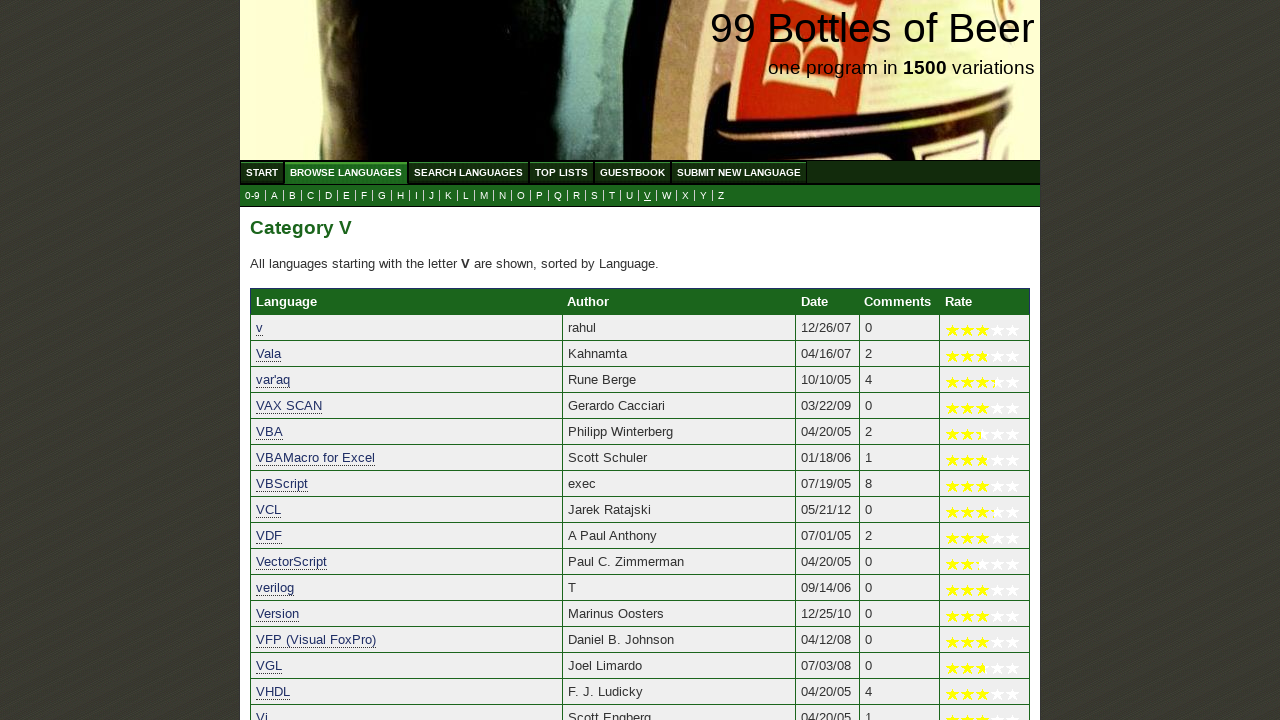

Located the letter V element in the submenu
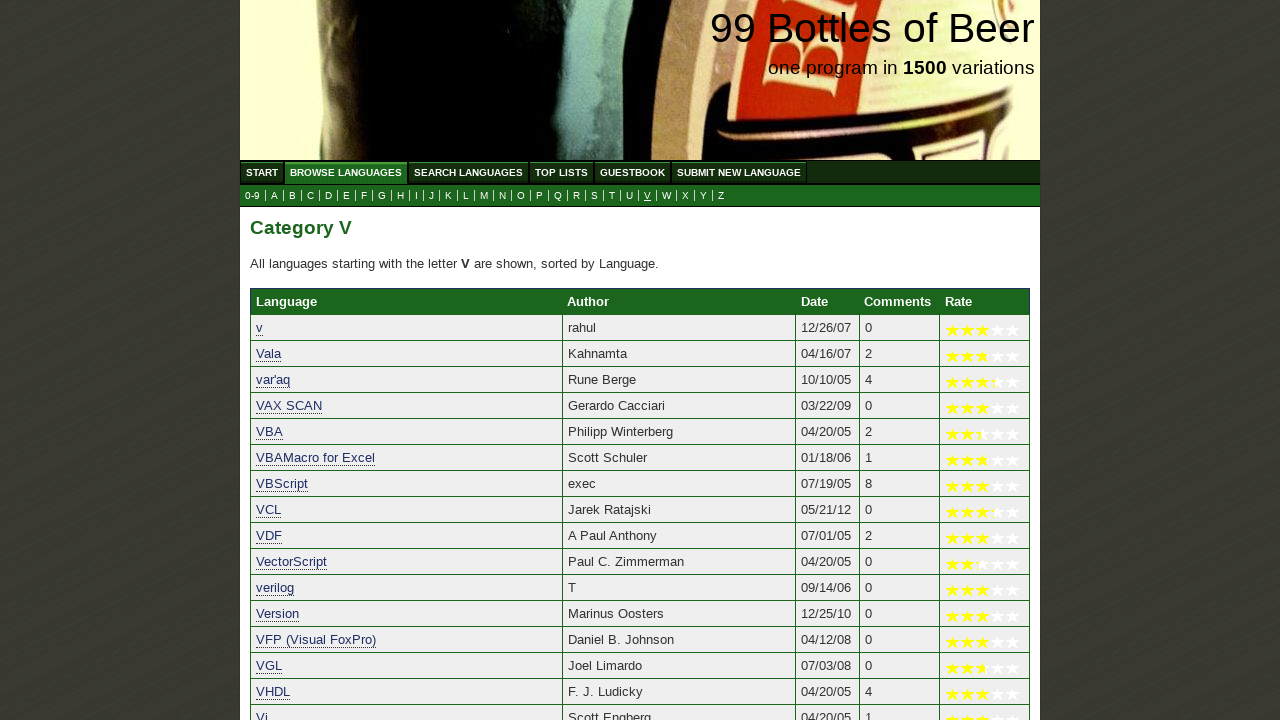

Verified letter V element is visible
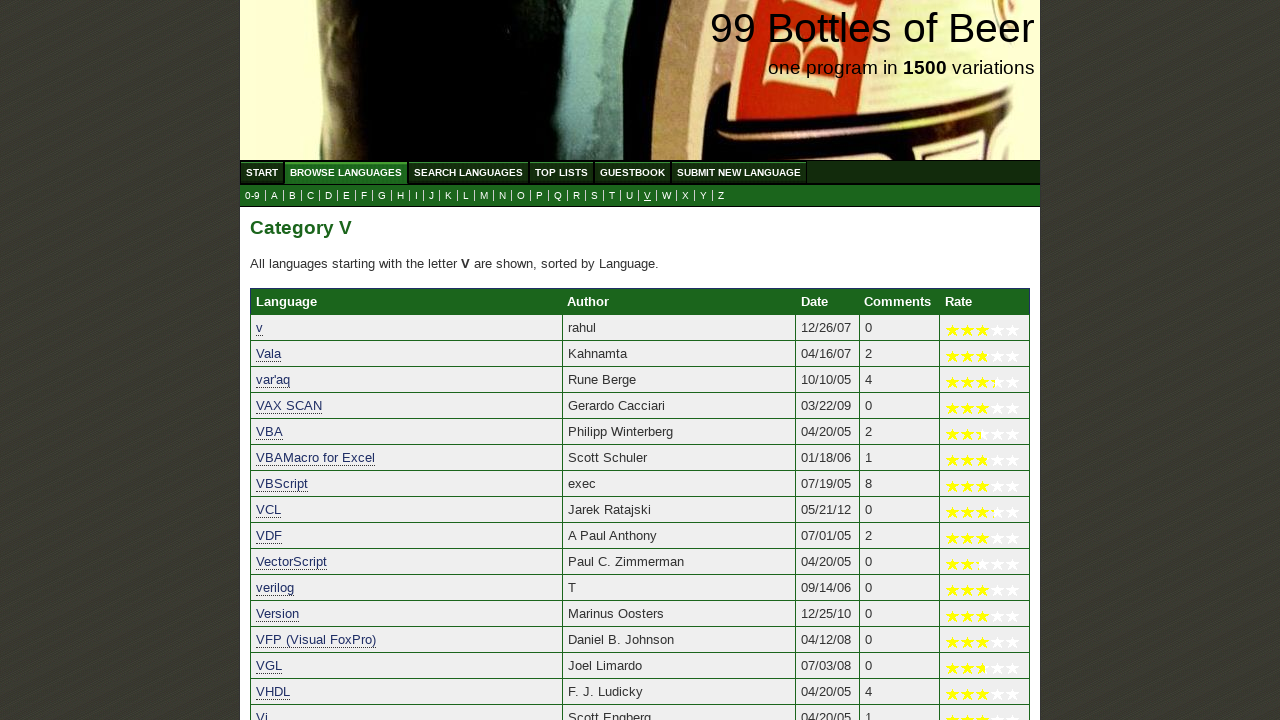

Verified letter V element contains correct text 'V'
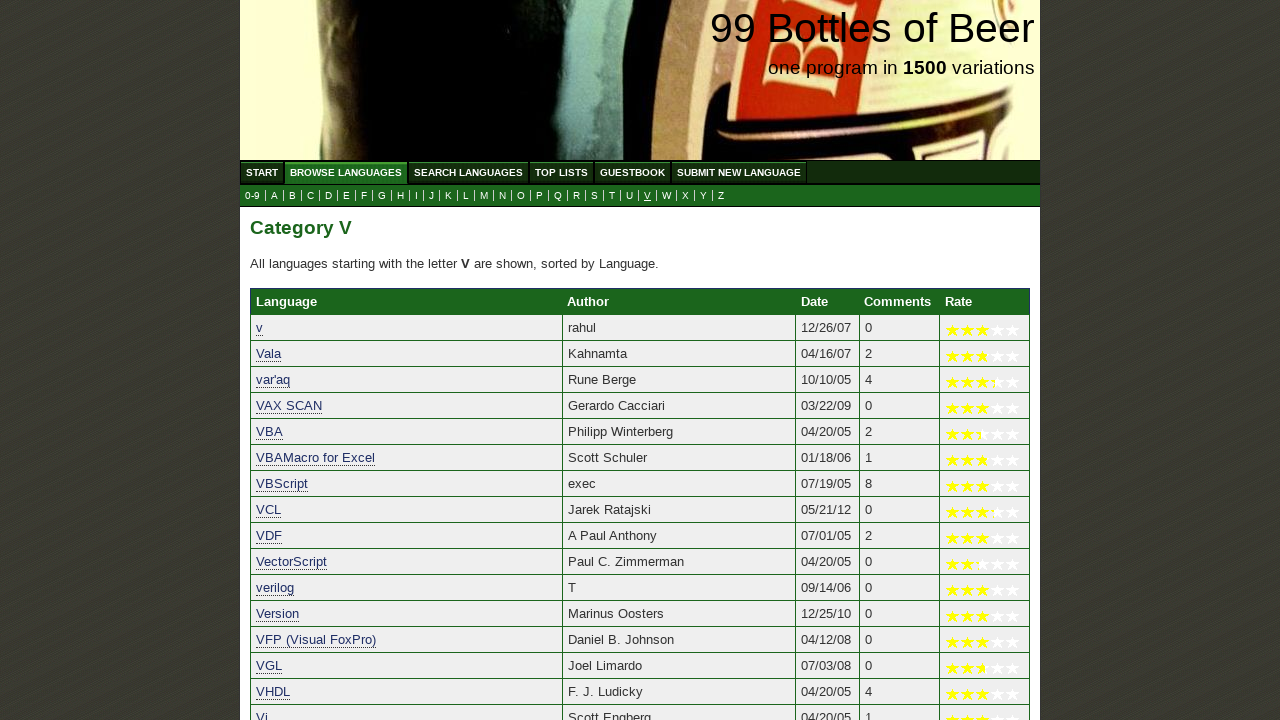

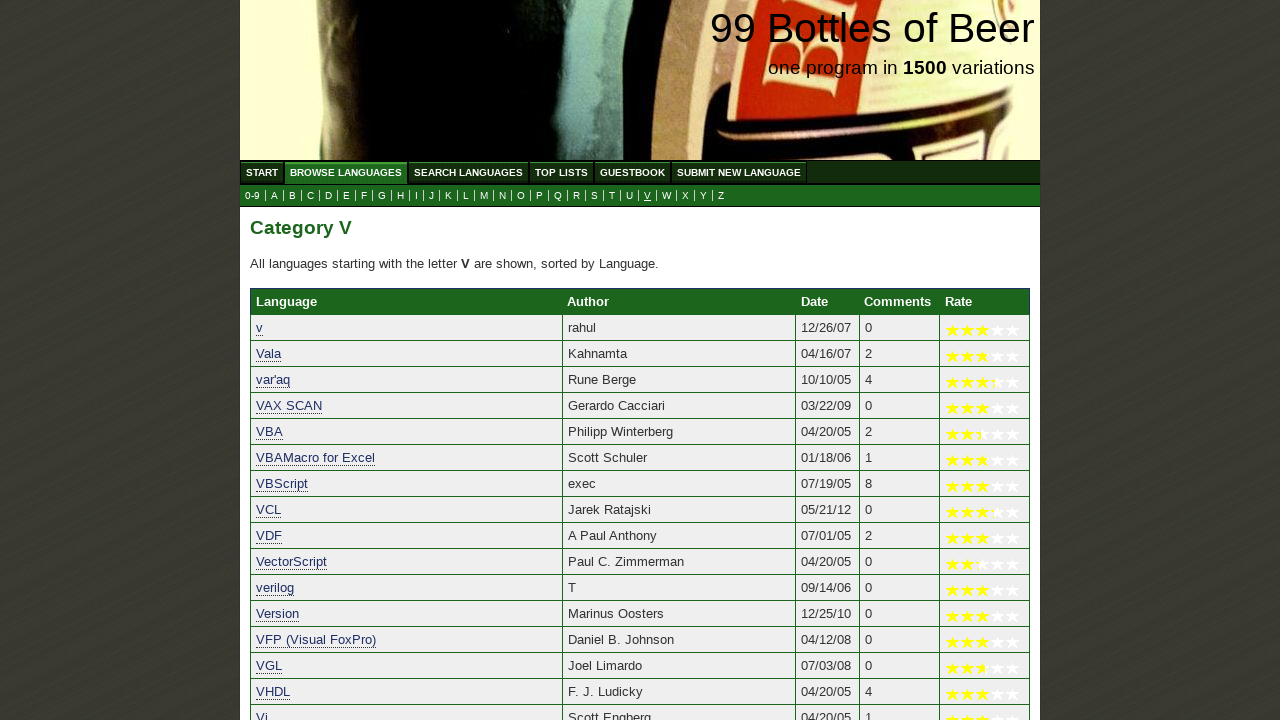